Tests confirm dialog by clicking Cancel/Dismiss and verifying the result text shows "Cancel"

Starting URL: https://demoqa.com/alerts

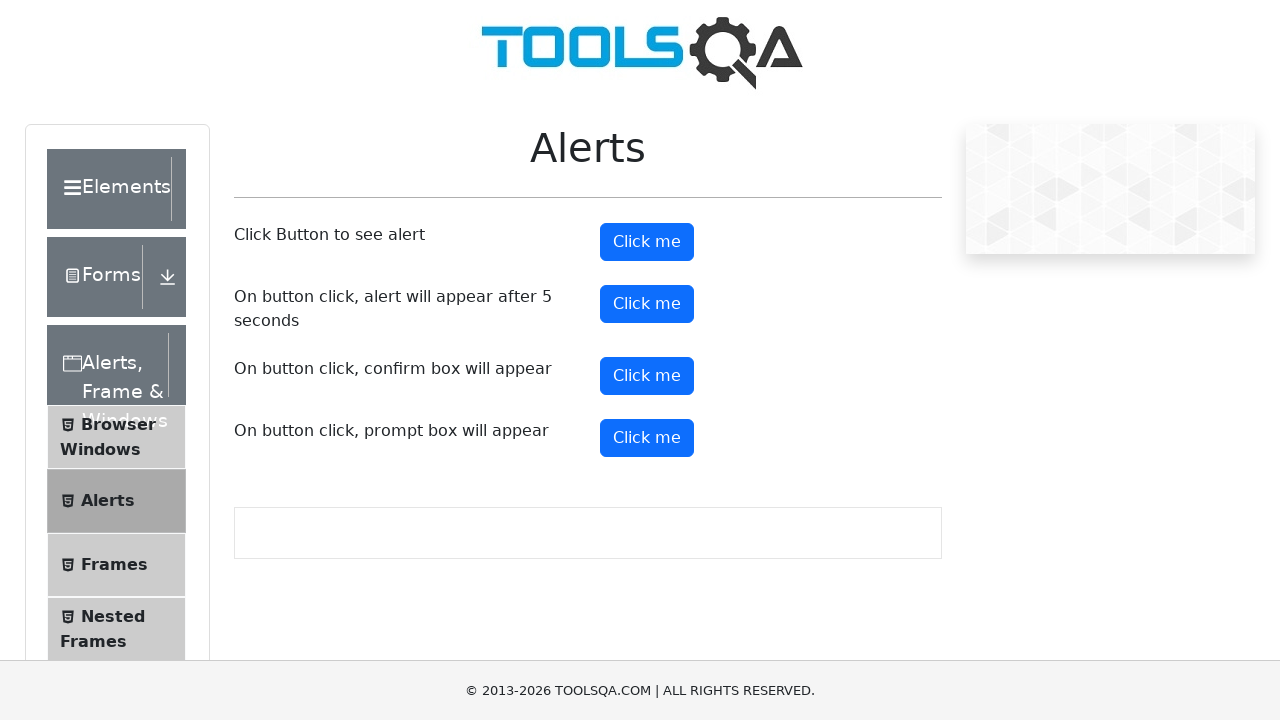

Set up dialog handler to dismiss the confirm dialog
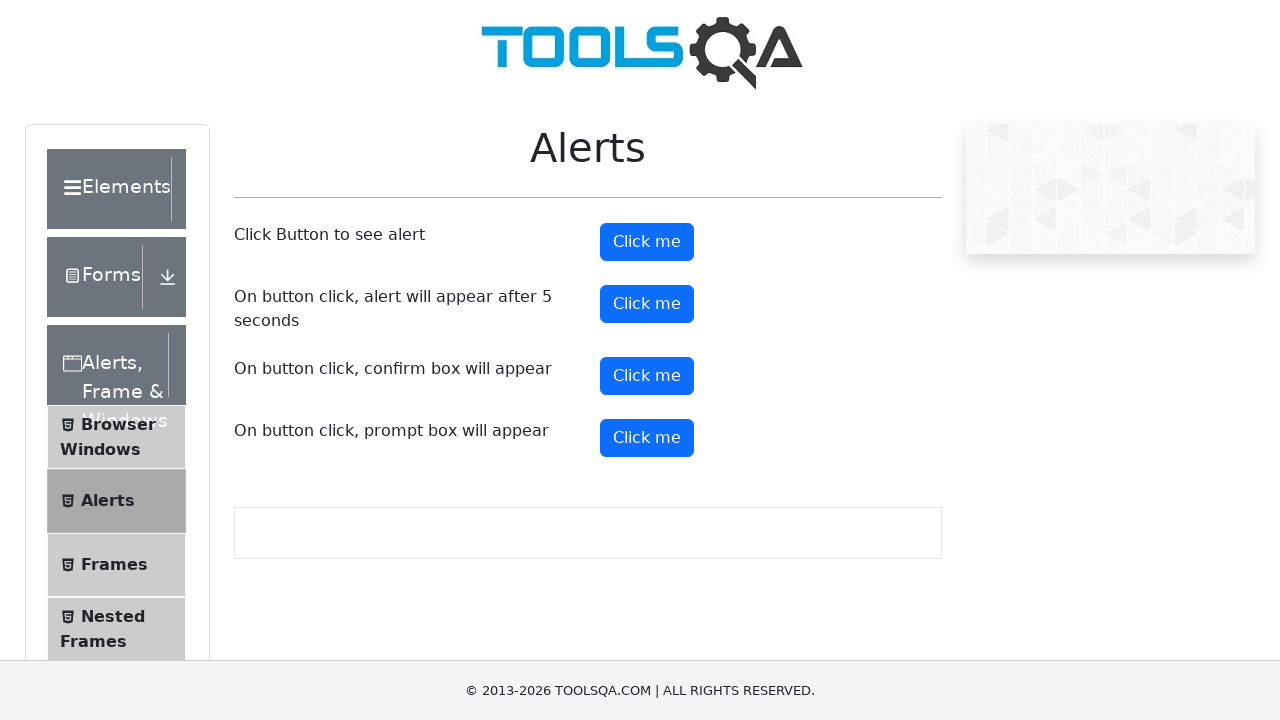

Clicked the confirm button to trigger the dialog at (647, 376) on #confirmButton
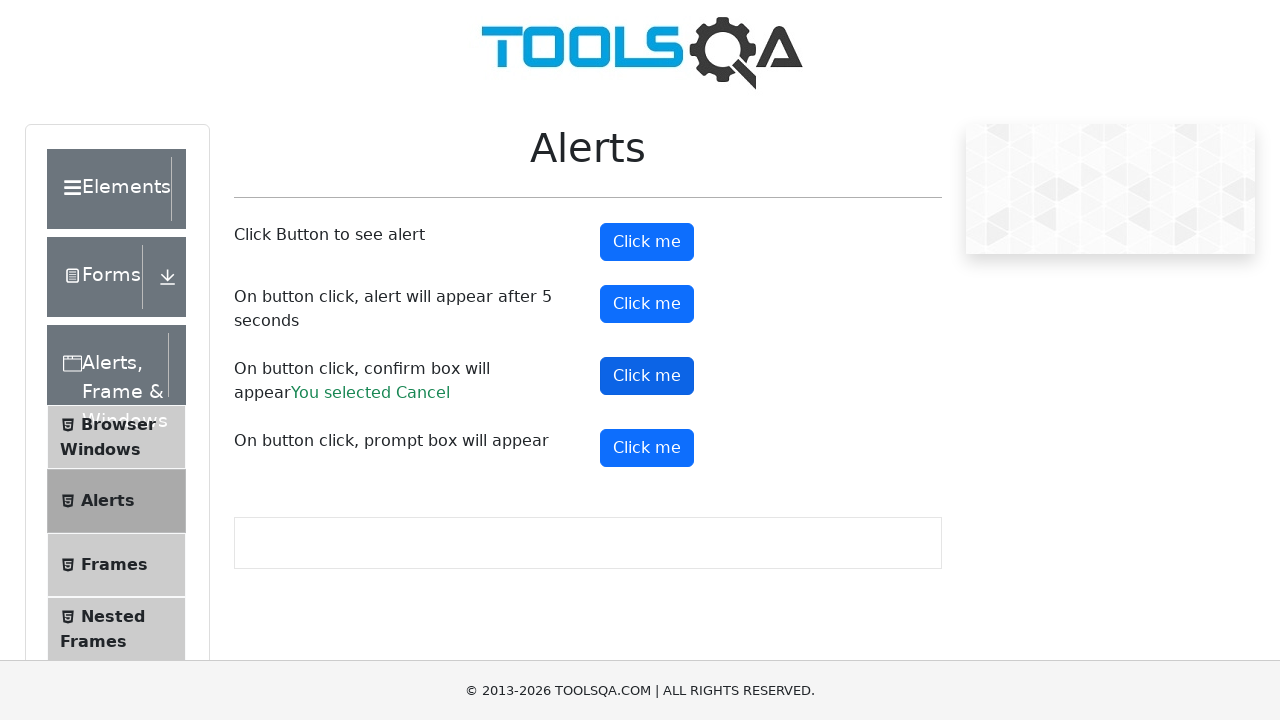

Waited for confirm result element to appear
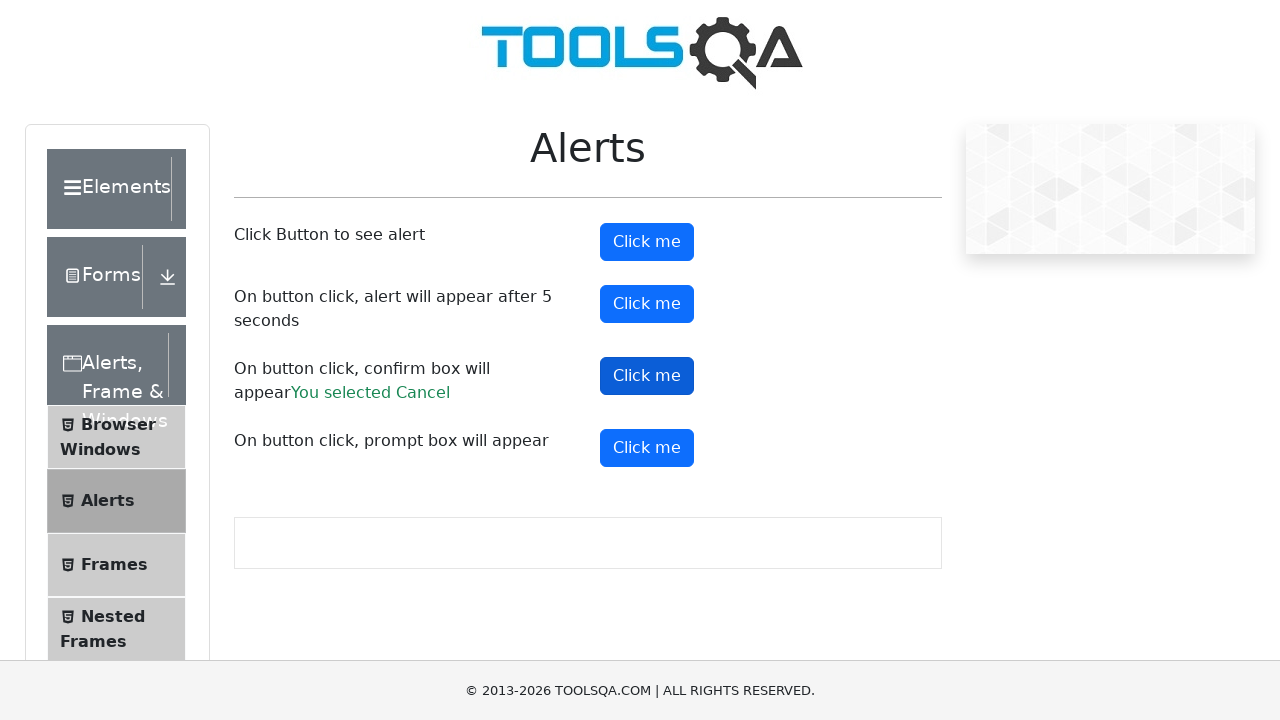

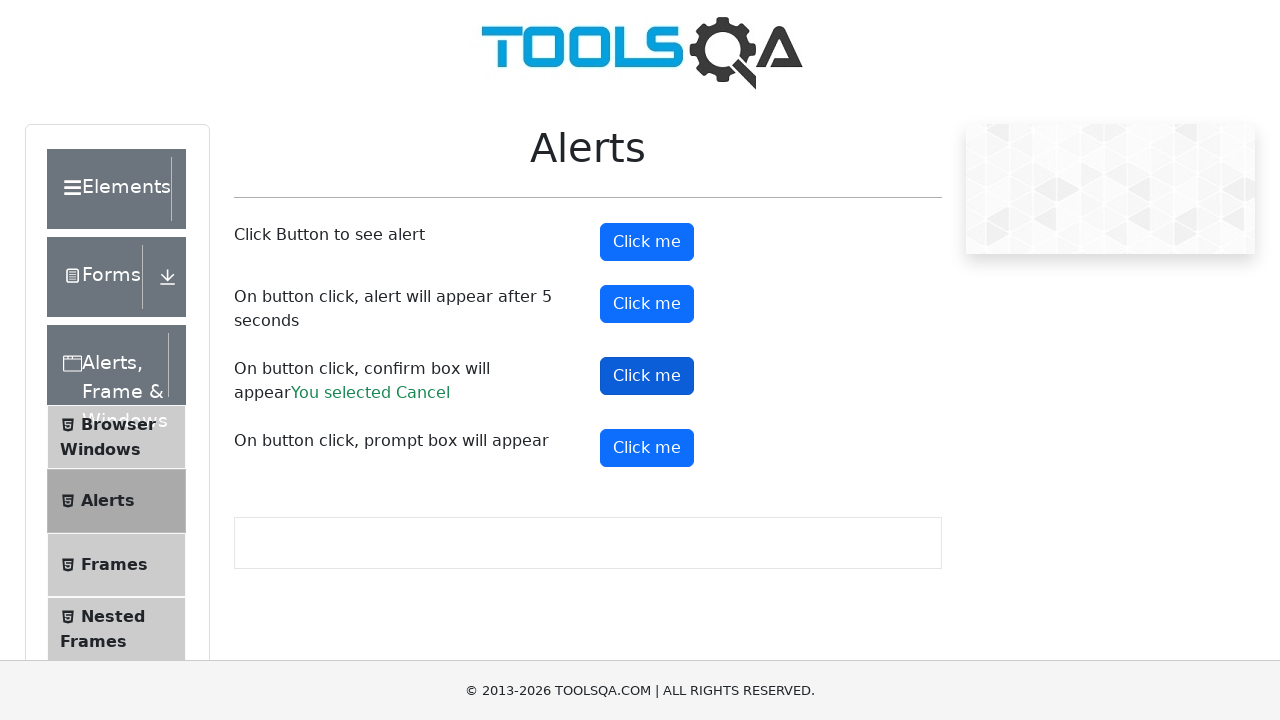